Tests the Japanese dictionary search functionality by closing a signup popup, selecting a search filter option, entering a search term, and clicking the search button

Starting URL: https://www.japanesepod101.com/japanese-dictionary/

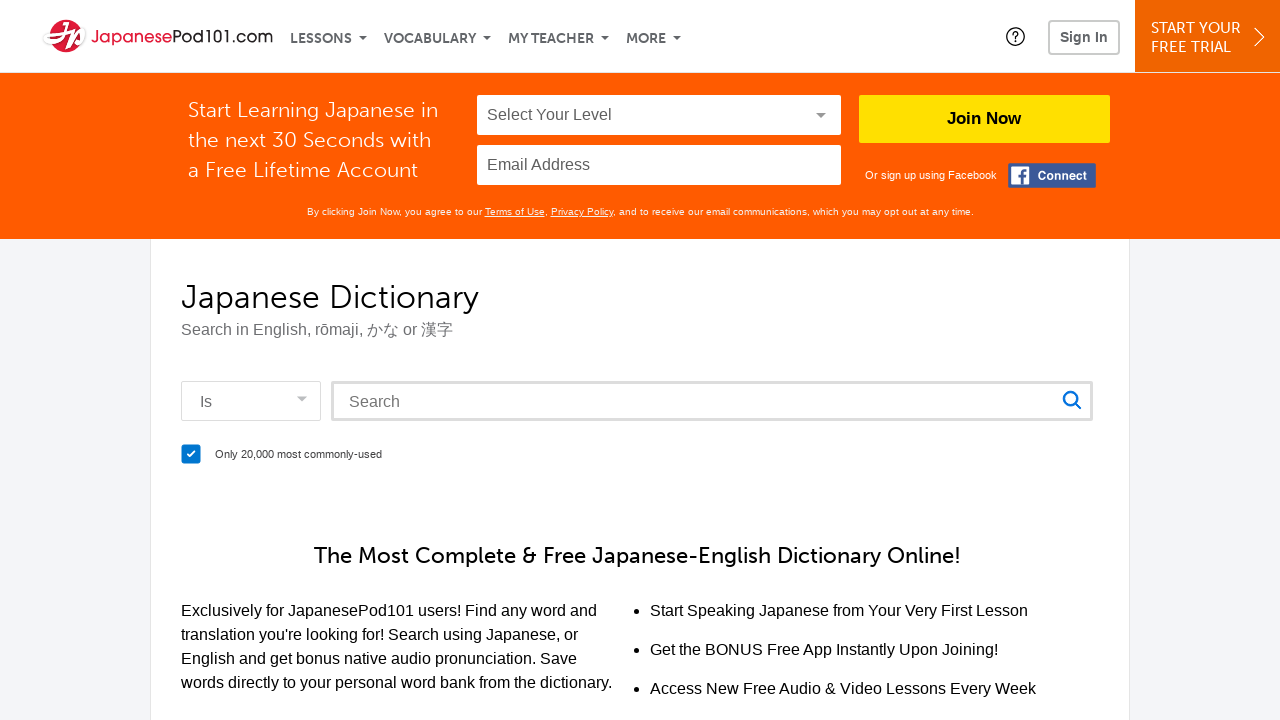

Clicked 'common' search filter option at (282, 464) on label[for='dc-search-common']
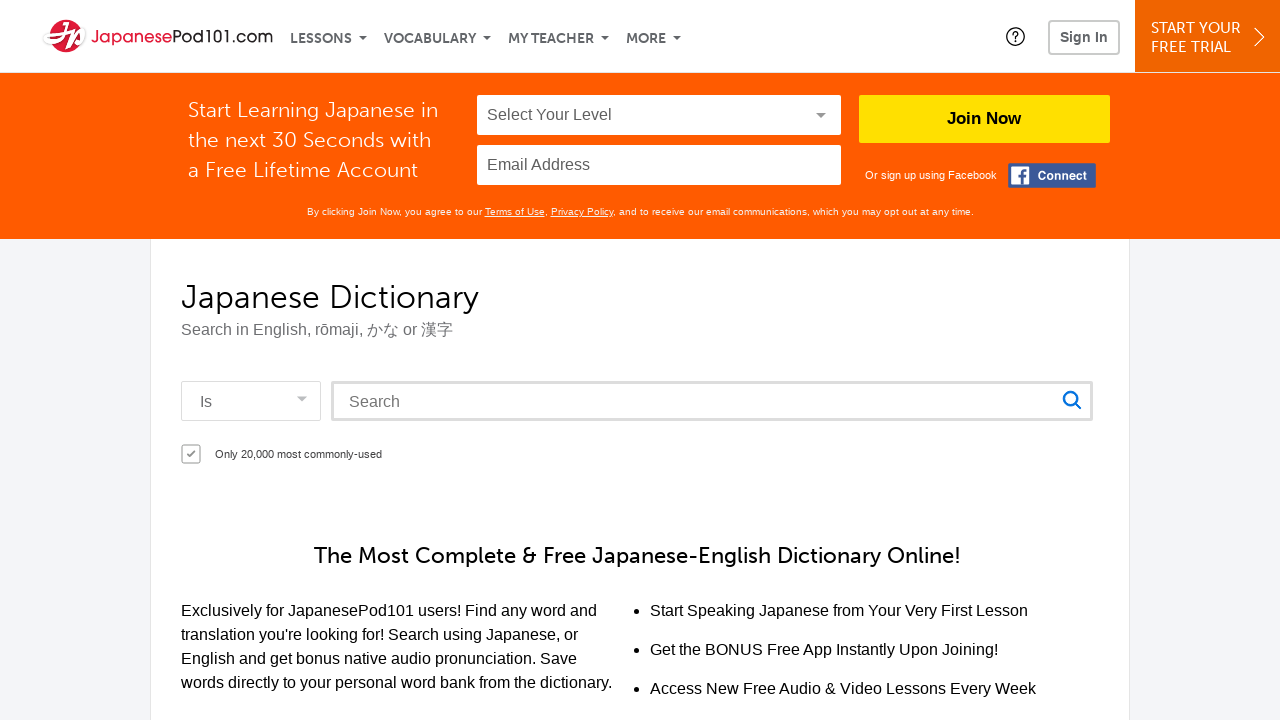

Entered search term 'wa' in search input on #dc-search-input
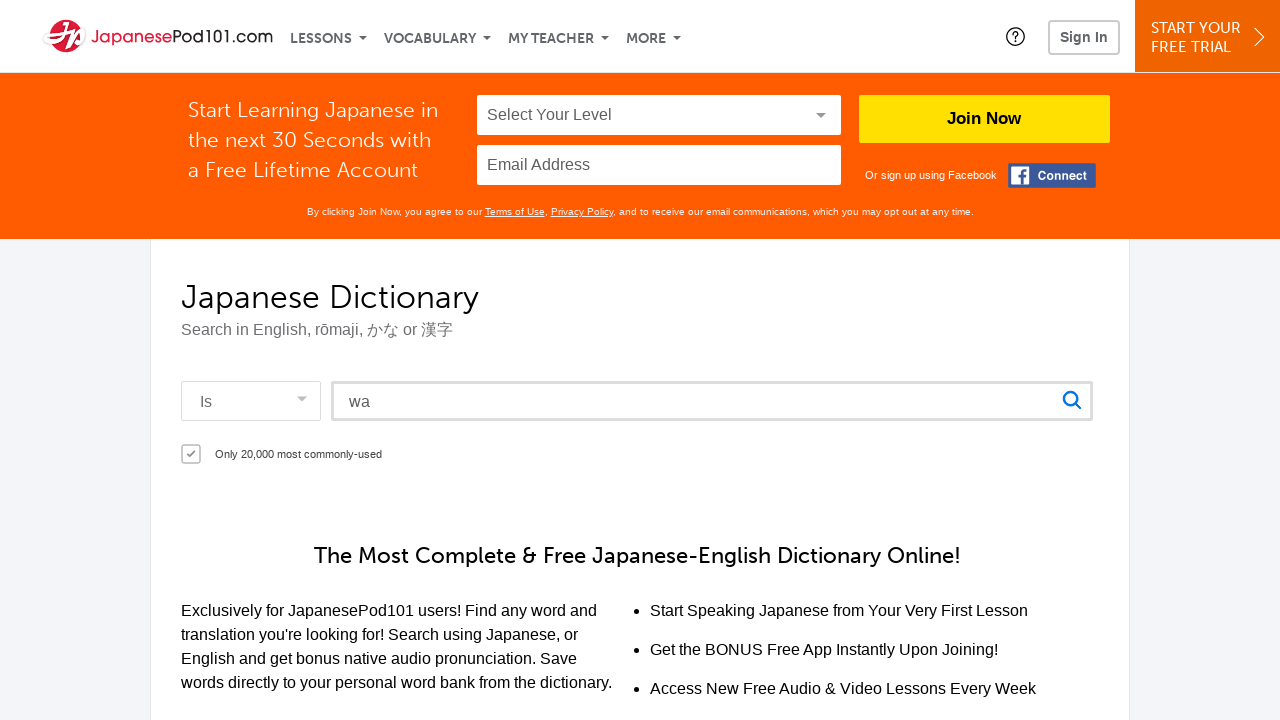

Clicked search button at (1072, 400) on #dc-search-button
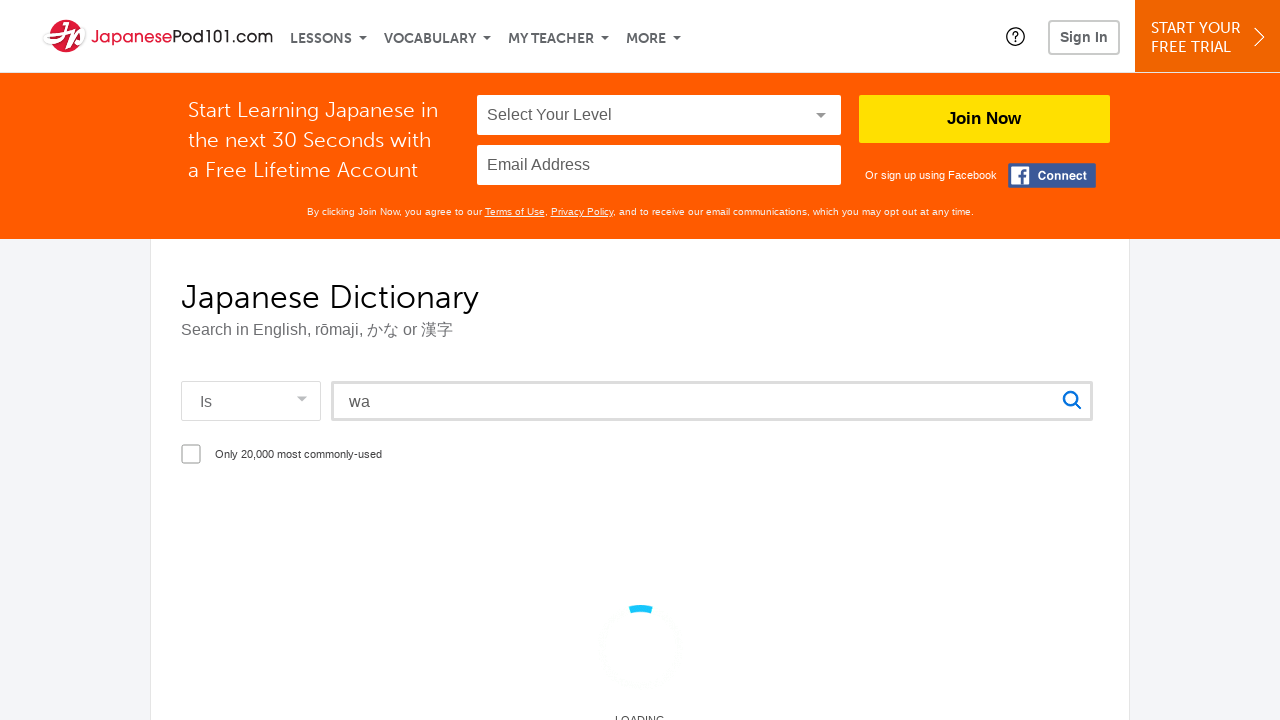

Search results loaded successfully
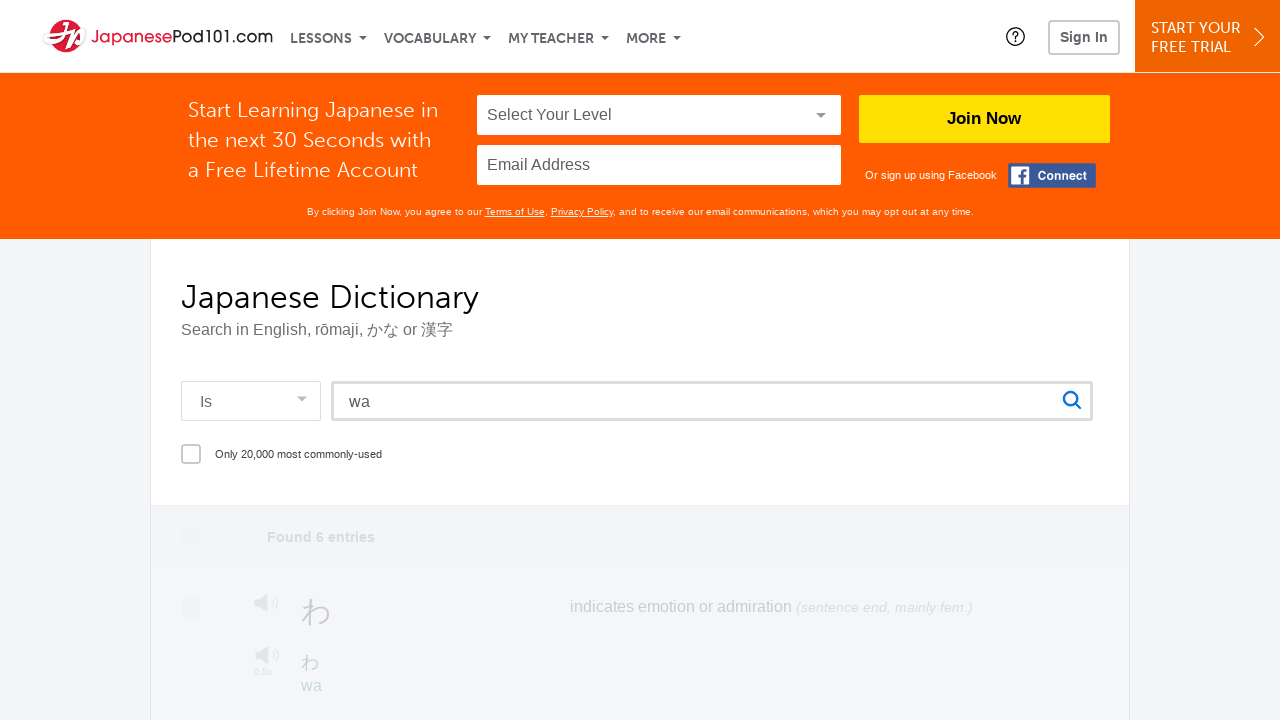

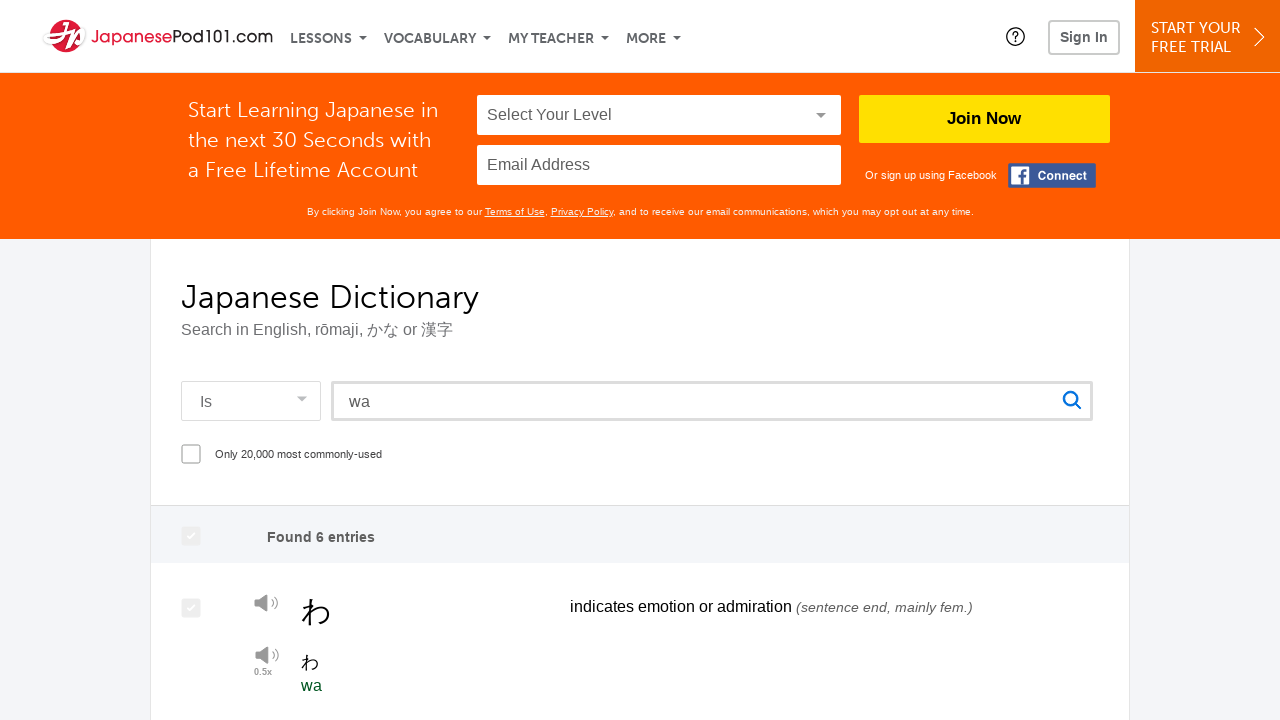